Tests clicking the login submit button on the CMS portal page without entering any credentials, likely to verify form validation or button functionality.

Starting URL: https://portaldev.cms.gov/portal/

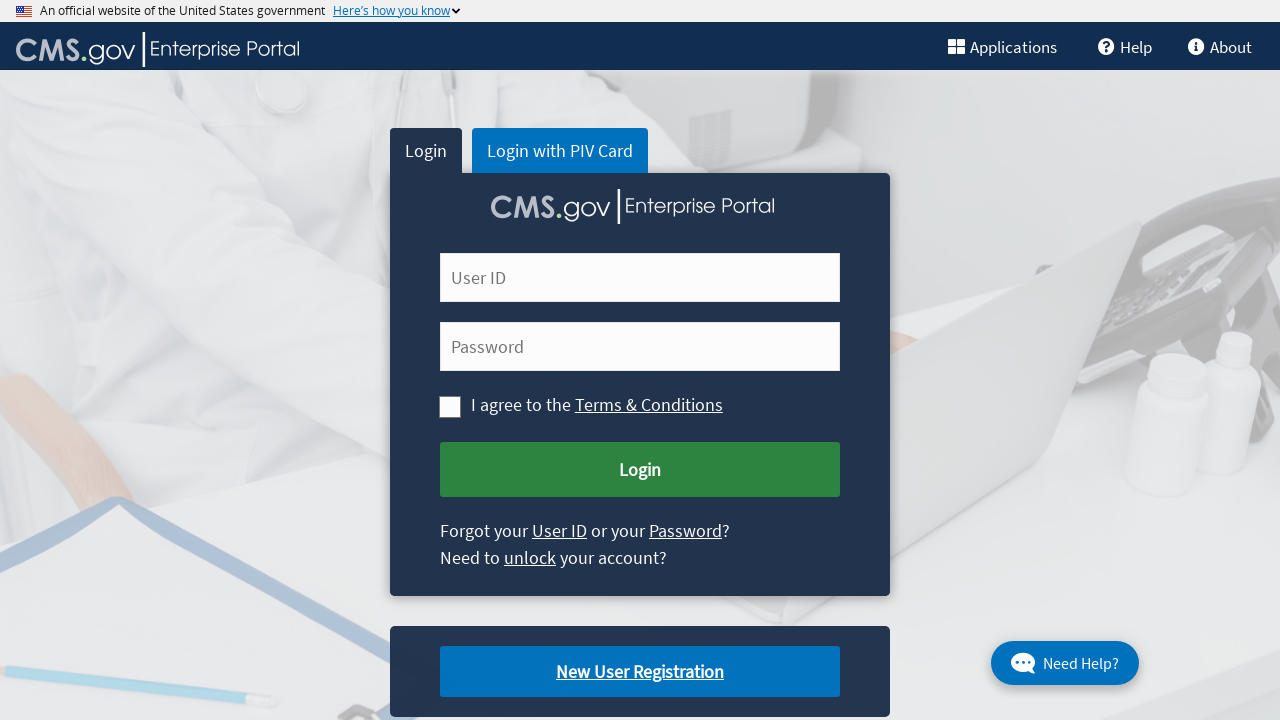

Clicked login submit button without entering credentials to test form validation at (640, 470) on #cms-login-submit
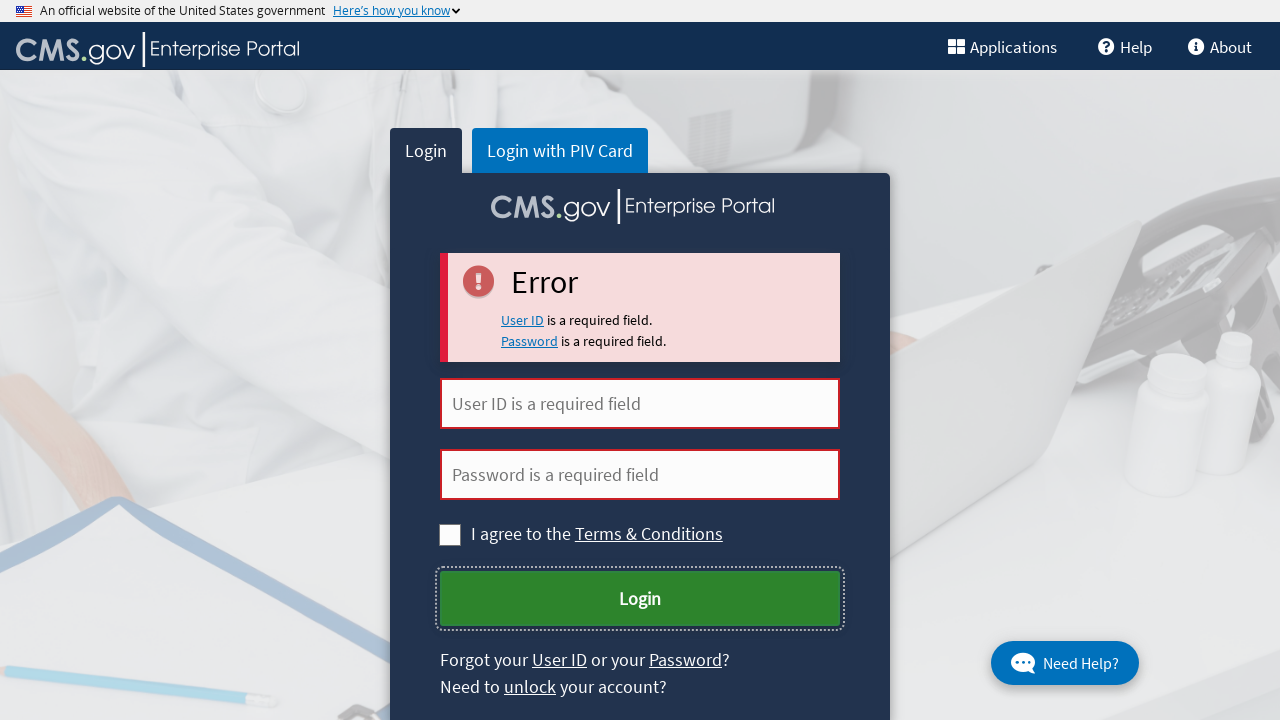

Waited 2 seconds to observe the result of clicking login button
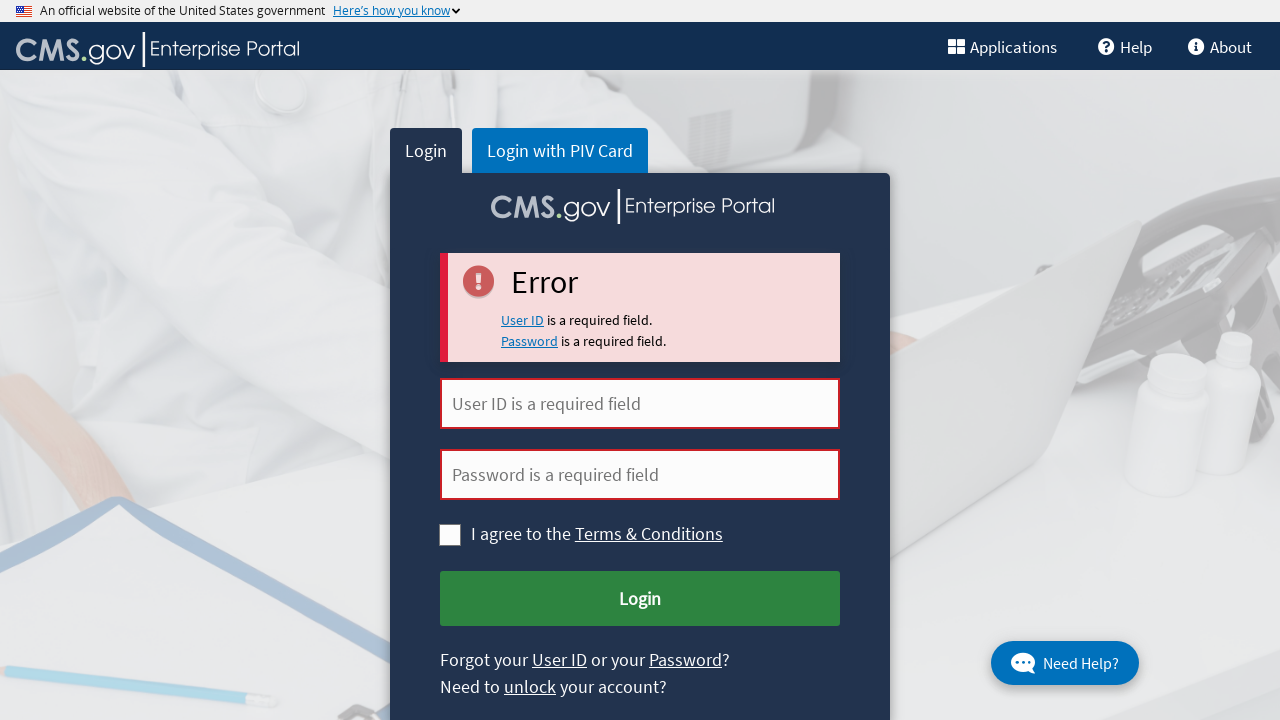

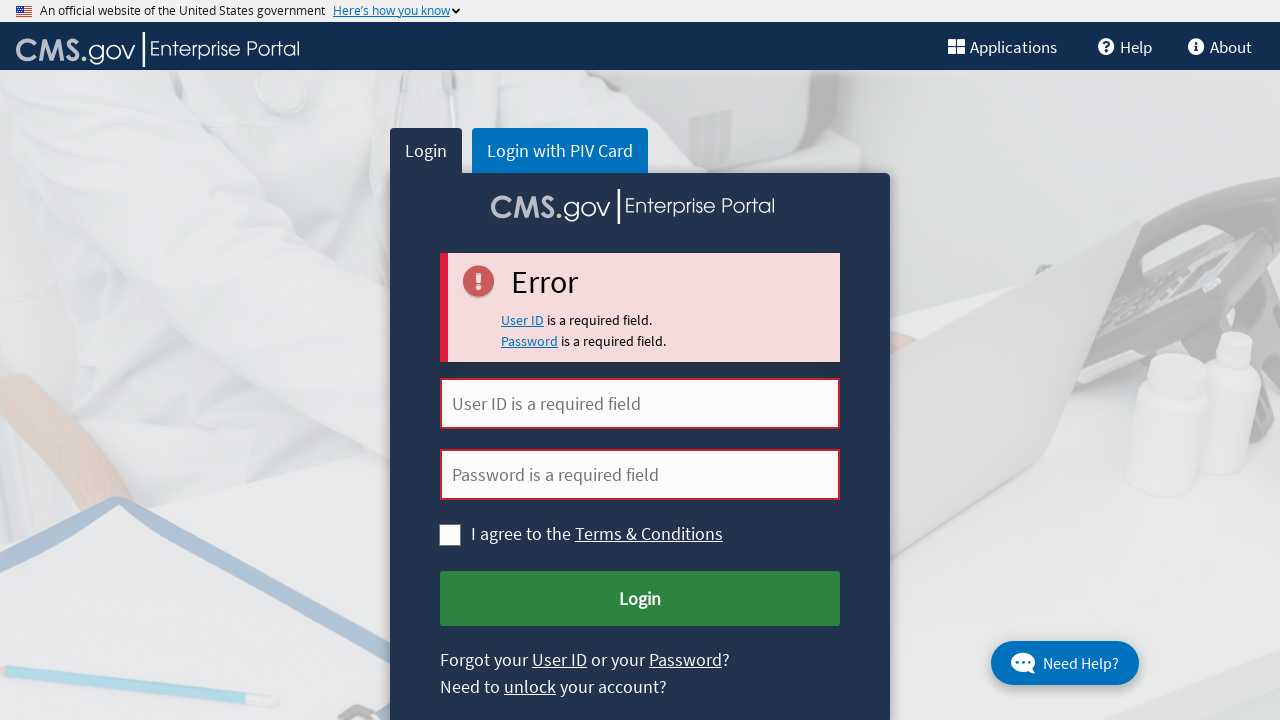